Validates that the page title matches the expected value "Home | Test a pet"

Starting URL: https://test-a-pet.vercel.app/

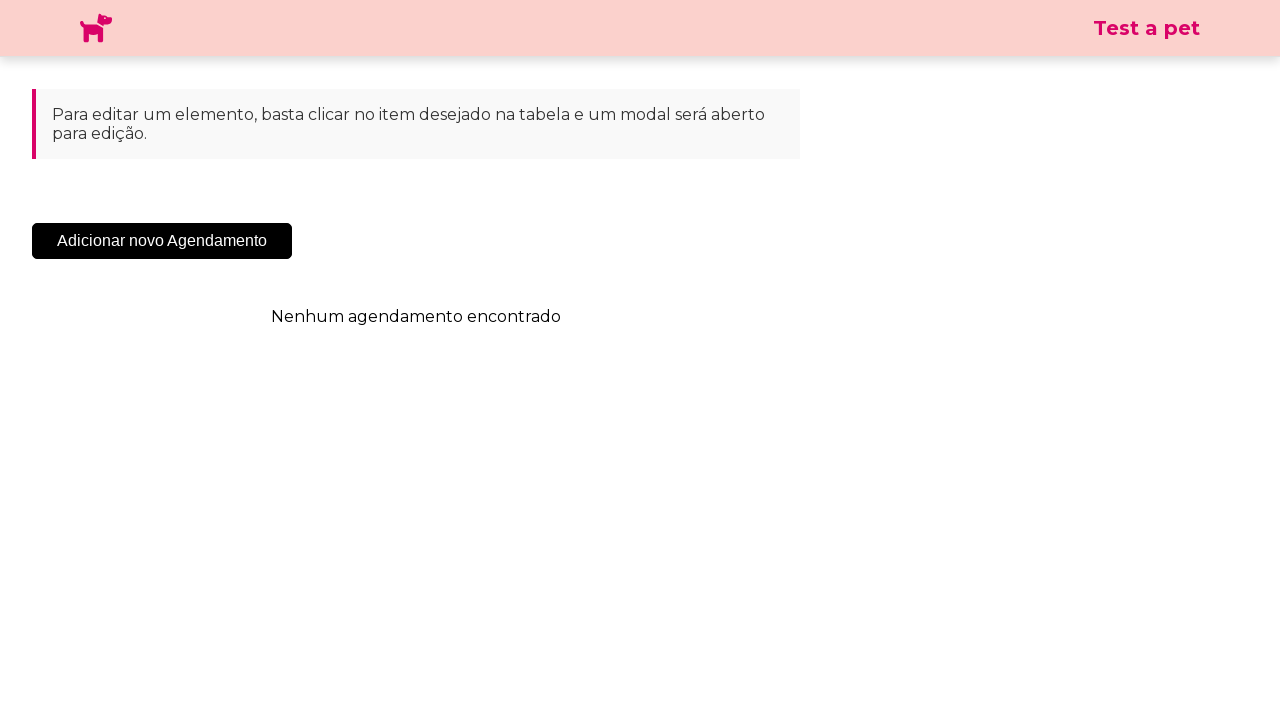

Navigated to https://test-a-pet.vercel.app/
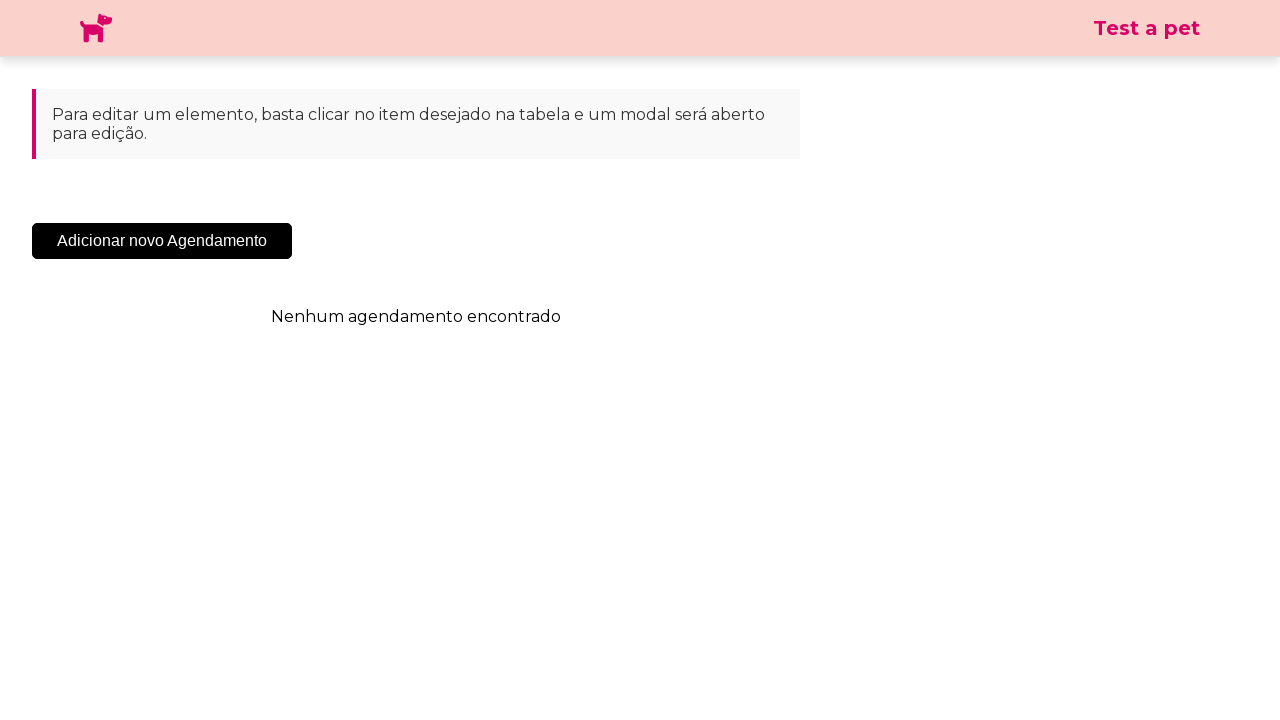

Verified page title matches 'Home | Test a pet'
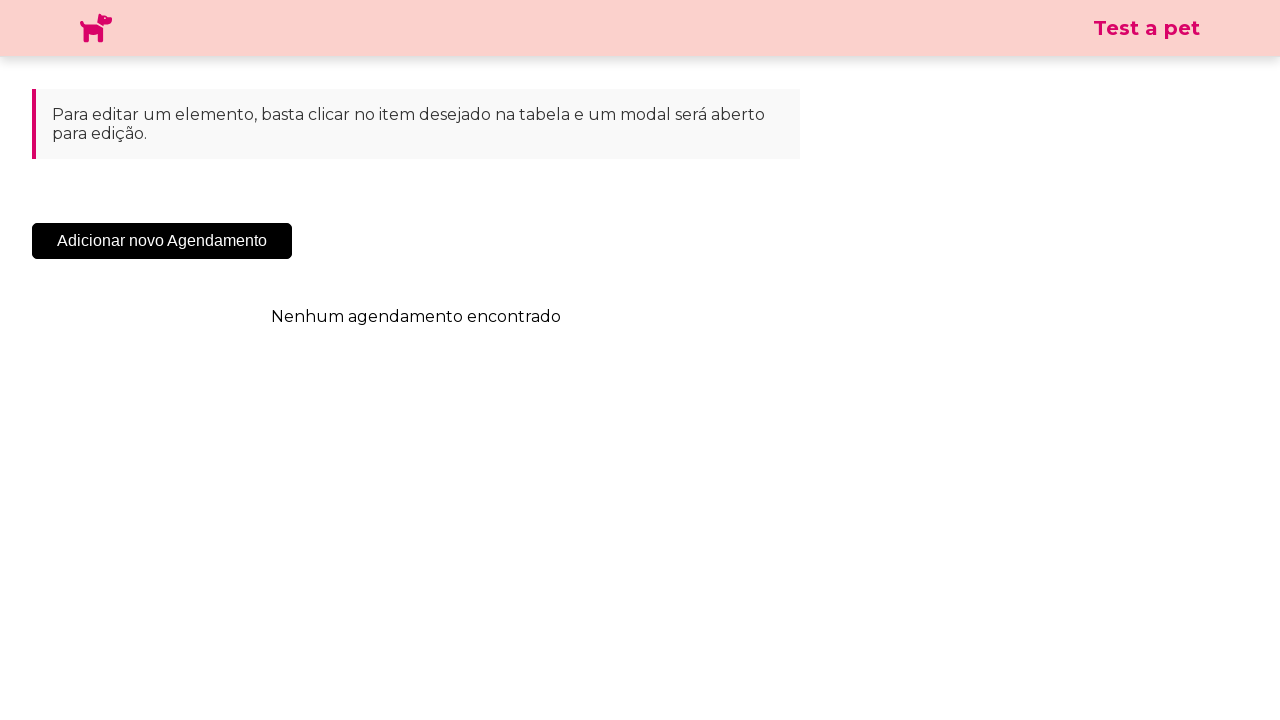

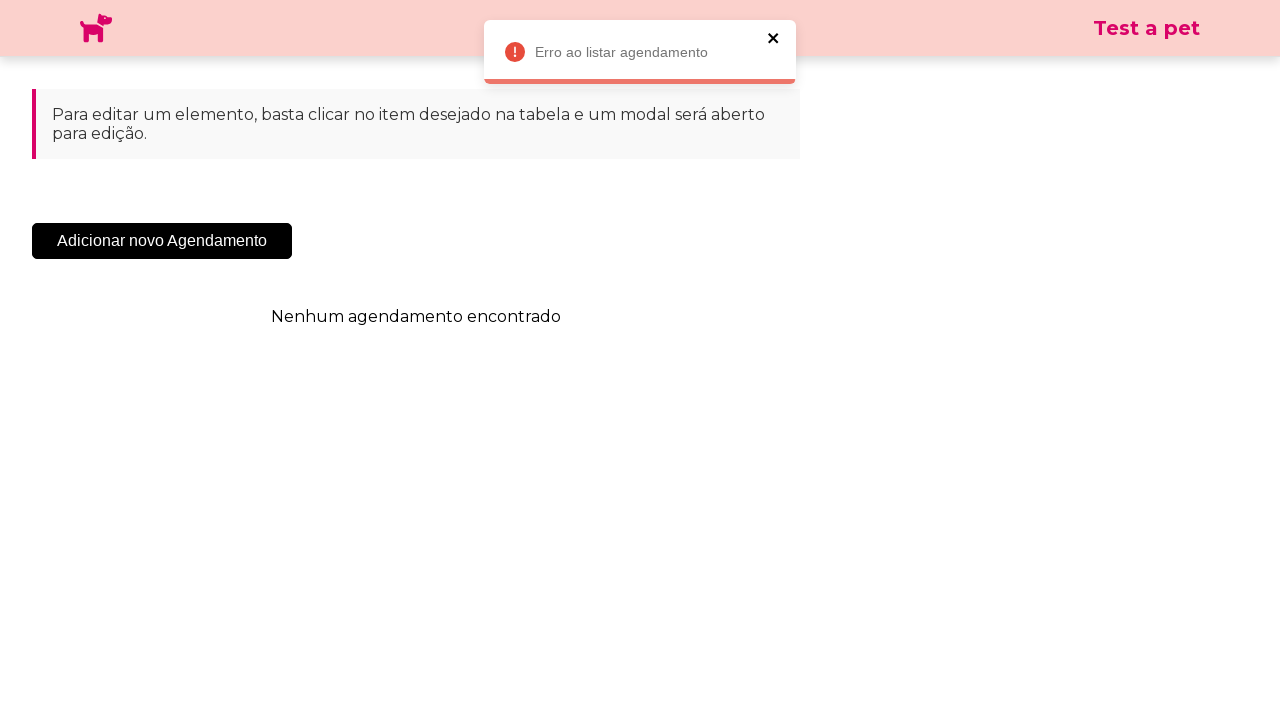